Tests dynamic controls functionality by clicking a toggle button to hide a checkbox, waiting for it to disappear, then clicking again to make it reappear and verifying visibility changes.

Starting URL: https://v1.training-support.net/selenium/dynamic-controls

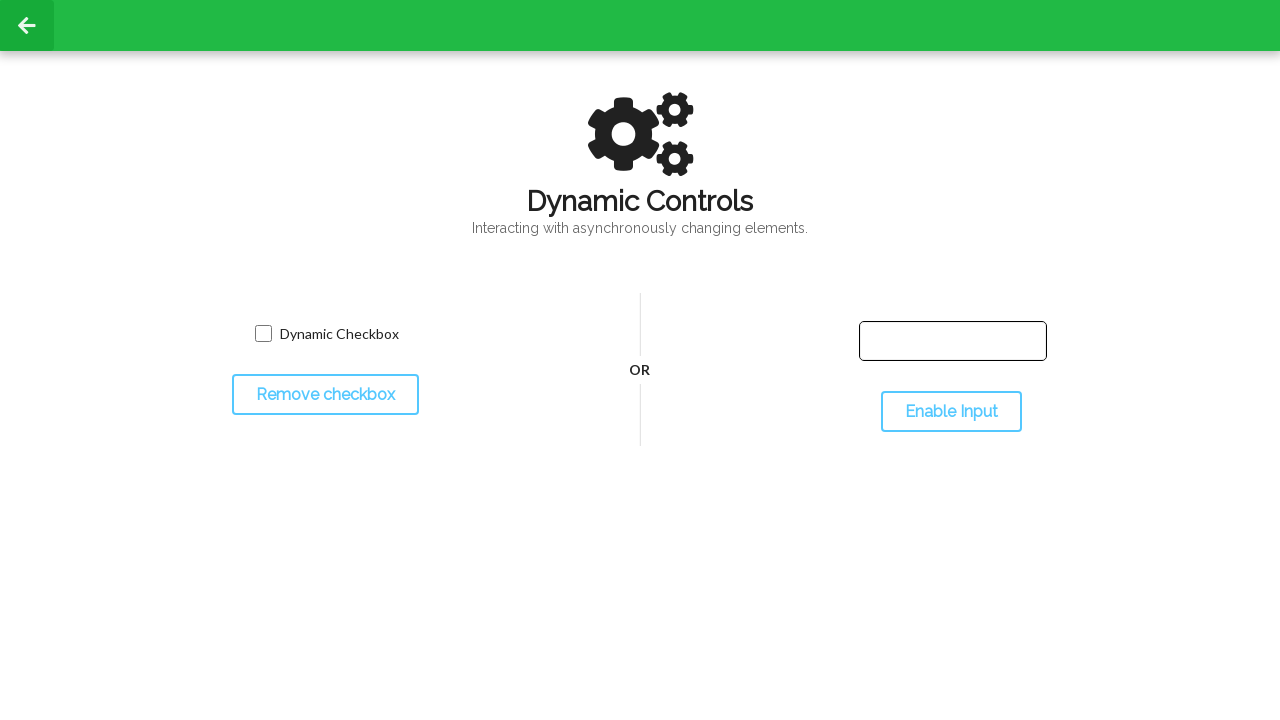

Clicked toggle button to hide the checkbox at (325, 395) on #toggleCheckbox
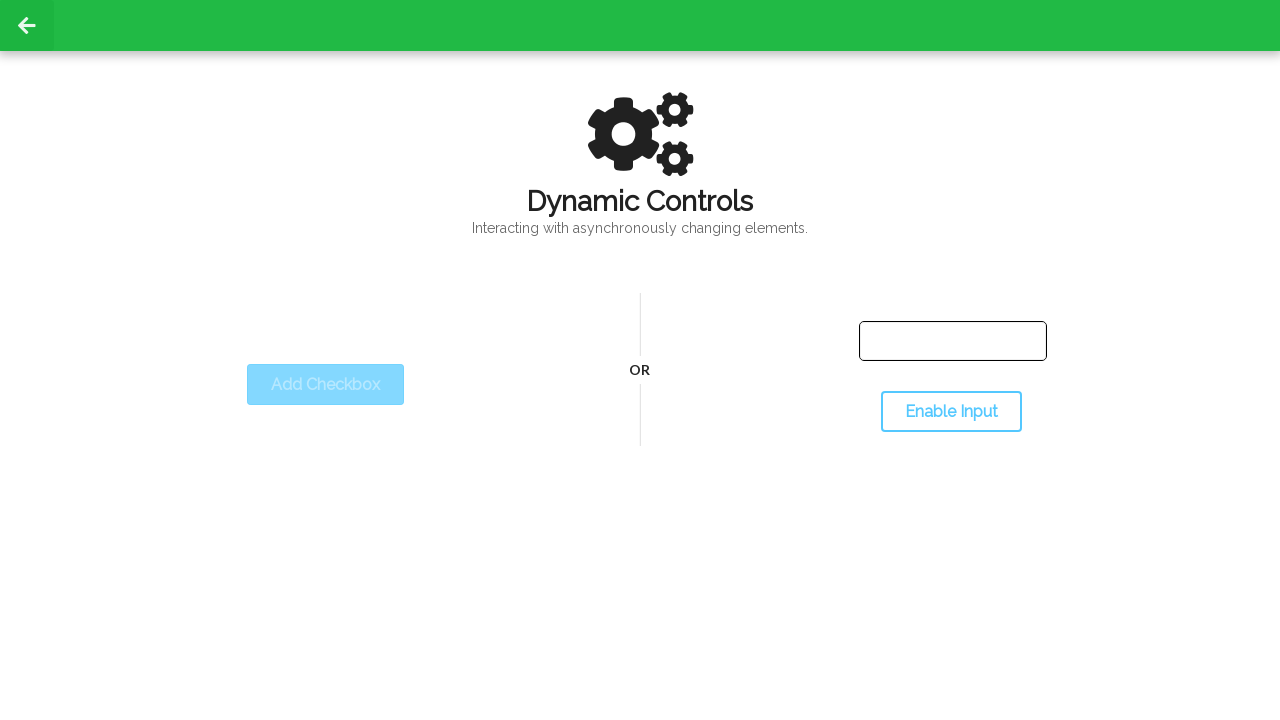

Waited for dynamic checkbox to become hidden
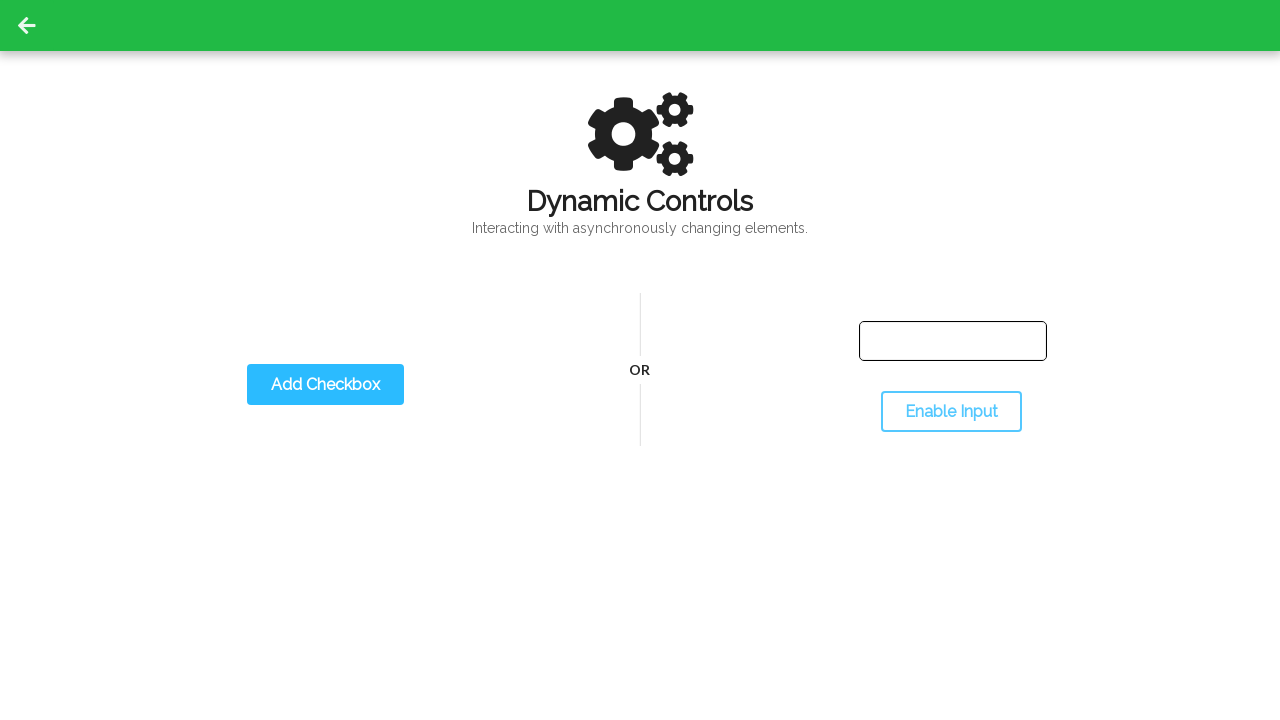

Clicked toggle button again to show the checkbox at (325, 385) on #toggleCheckbox
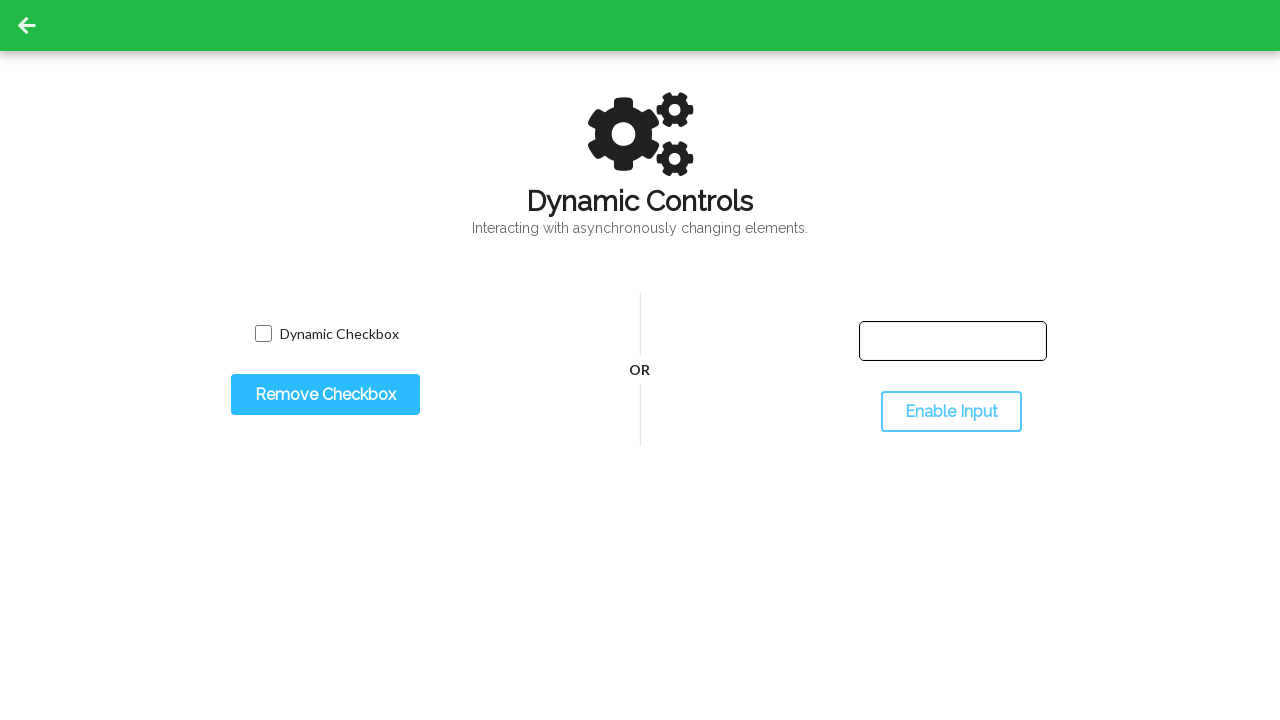

Waited for dynamic checkbox to become visible again
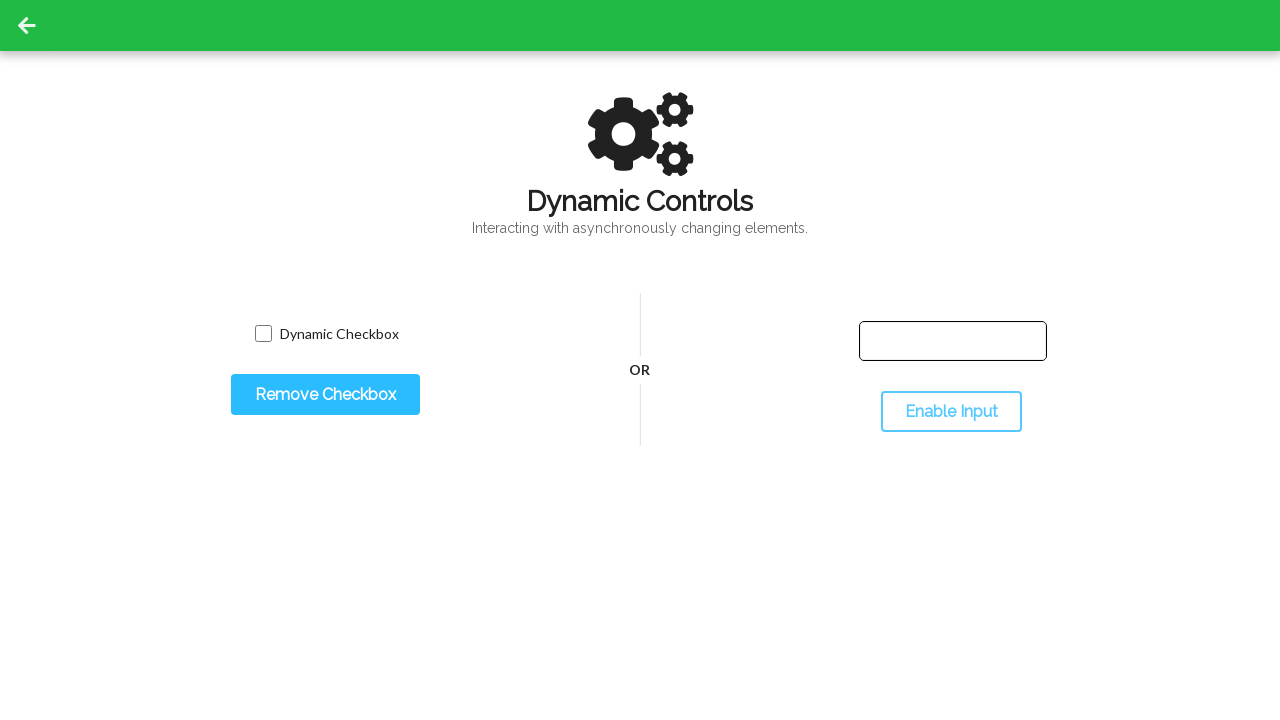

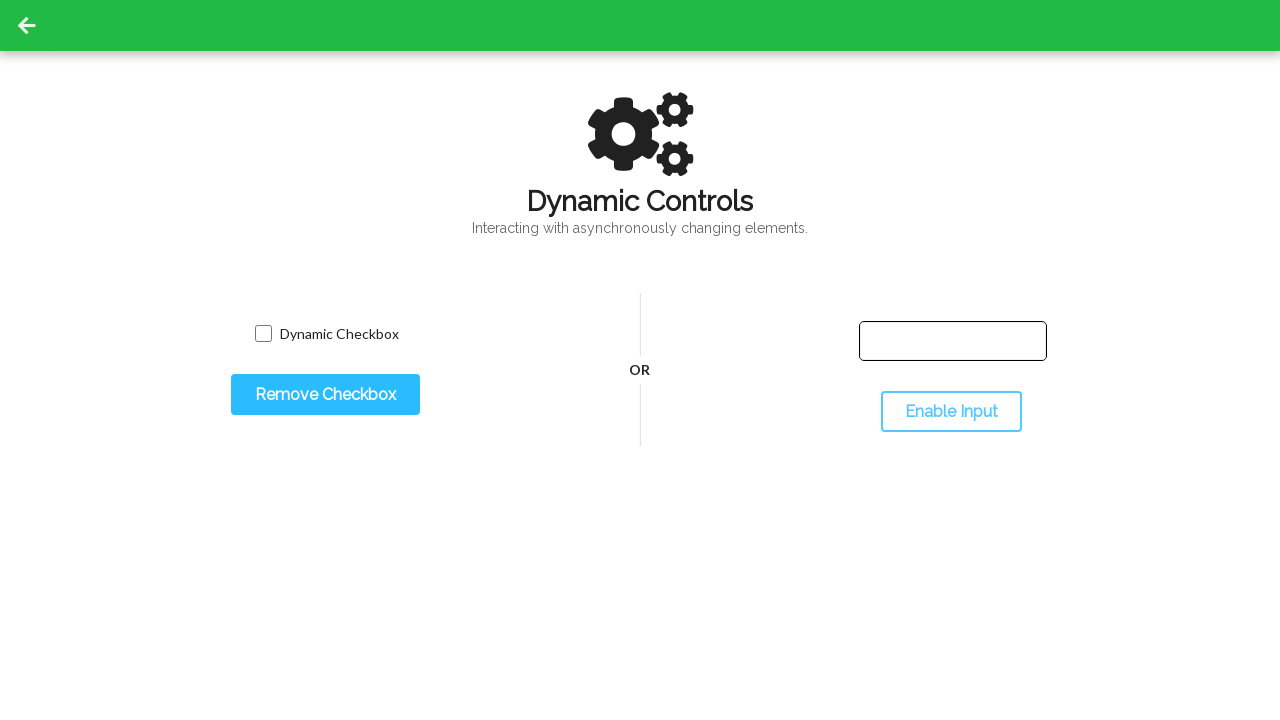